Tests iframe handling by navigating to multiple nested iframes tab, switching between frames, and entering text in an input field within nested iframes

Starting URL: https://demo.automationtesting.in/Frames.html

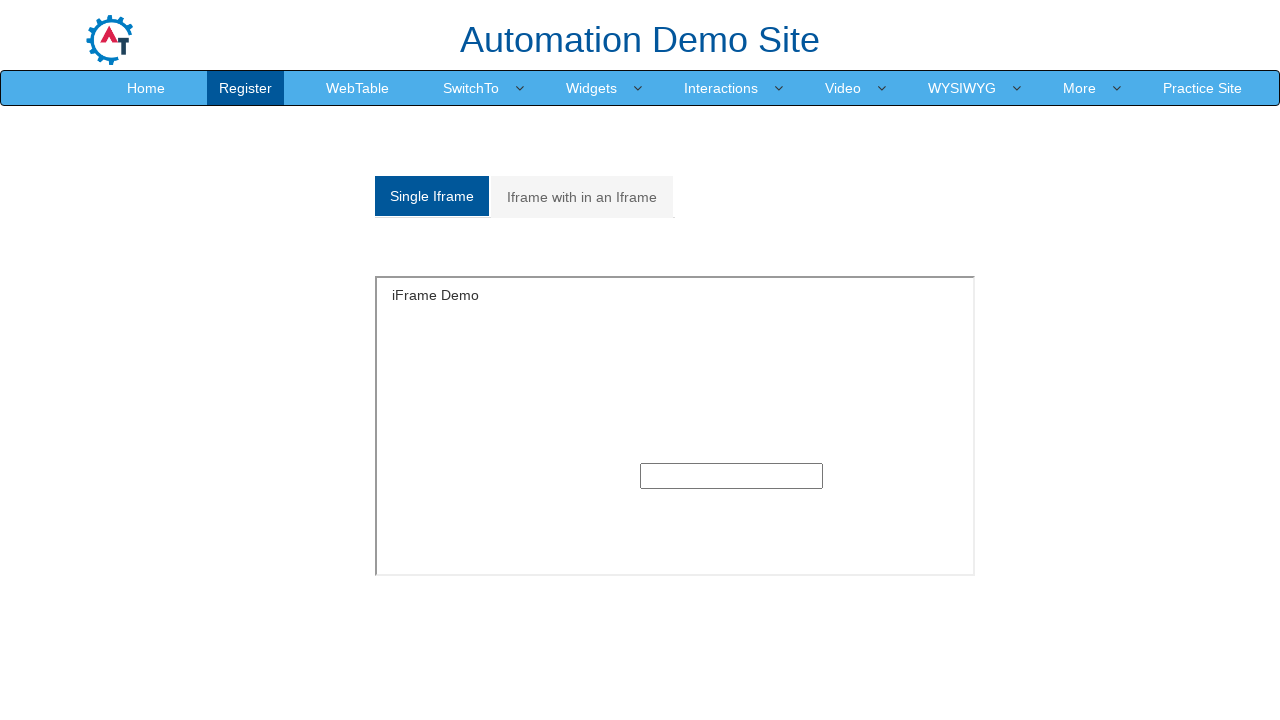

Clicked on the Multiple iframes tab at (582, 197) on xpath=//a[@href='#Multiple']
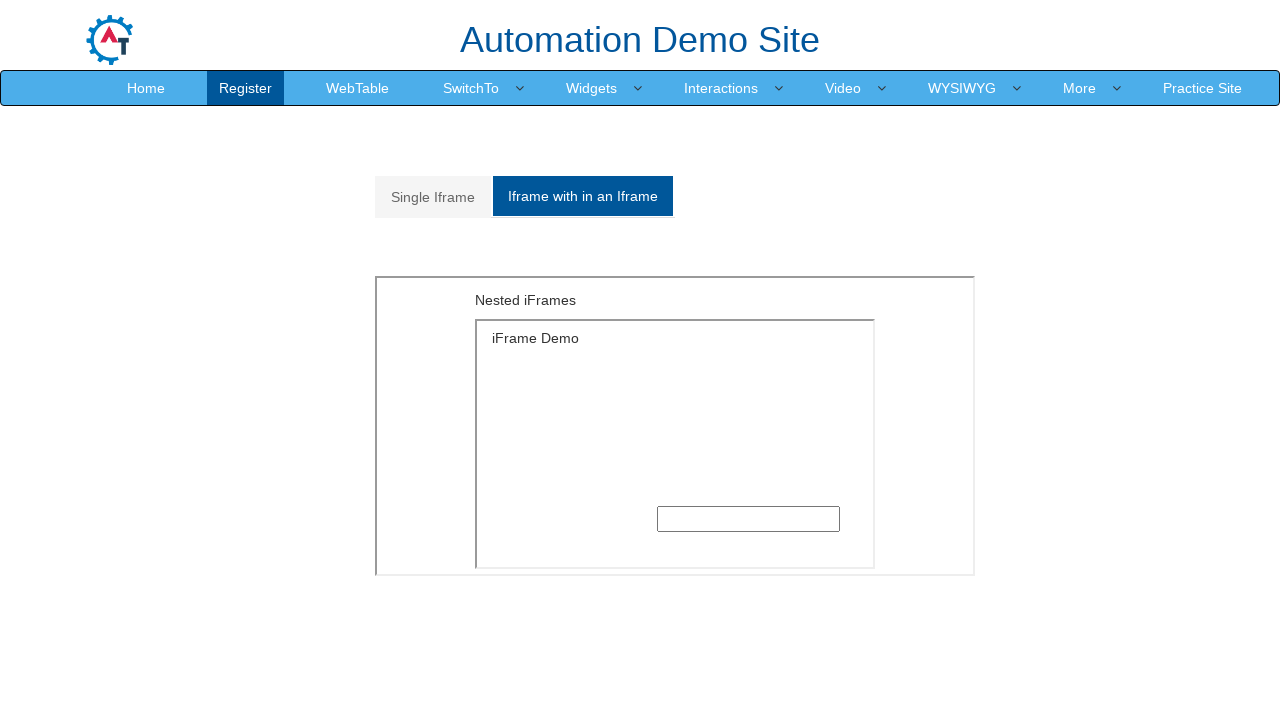

Located first iframe with src='MultipleFrames.html'
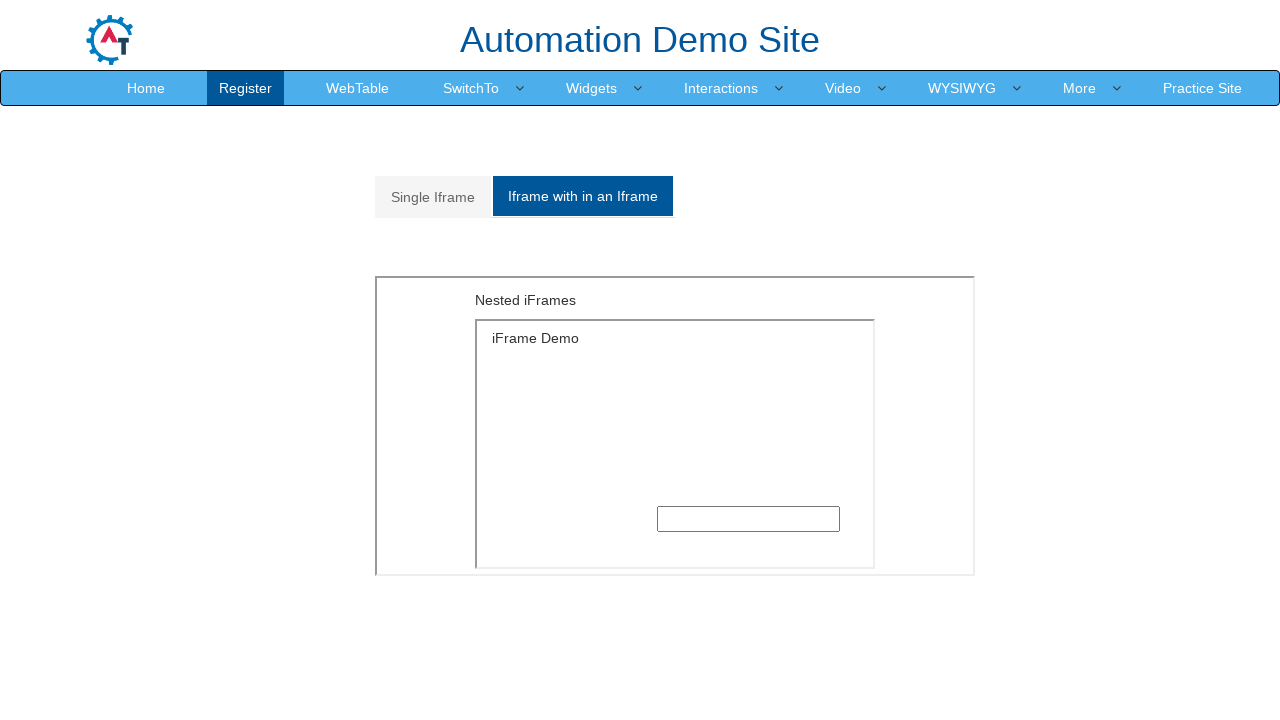

Located nested second iframe with src='SingleFrame.html'
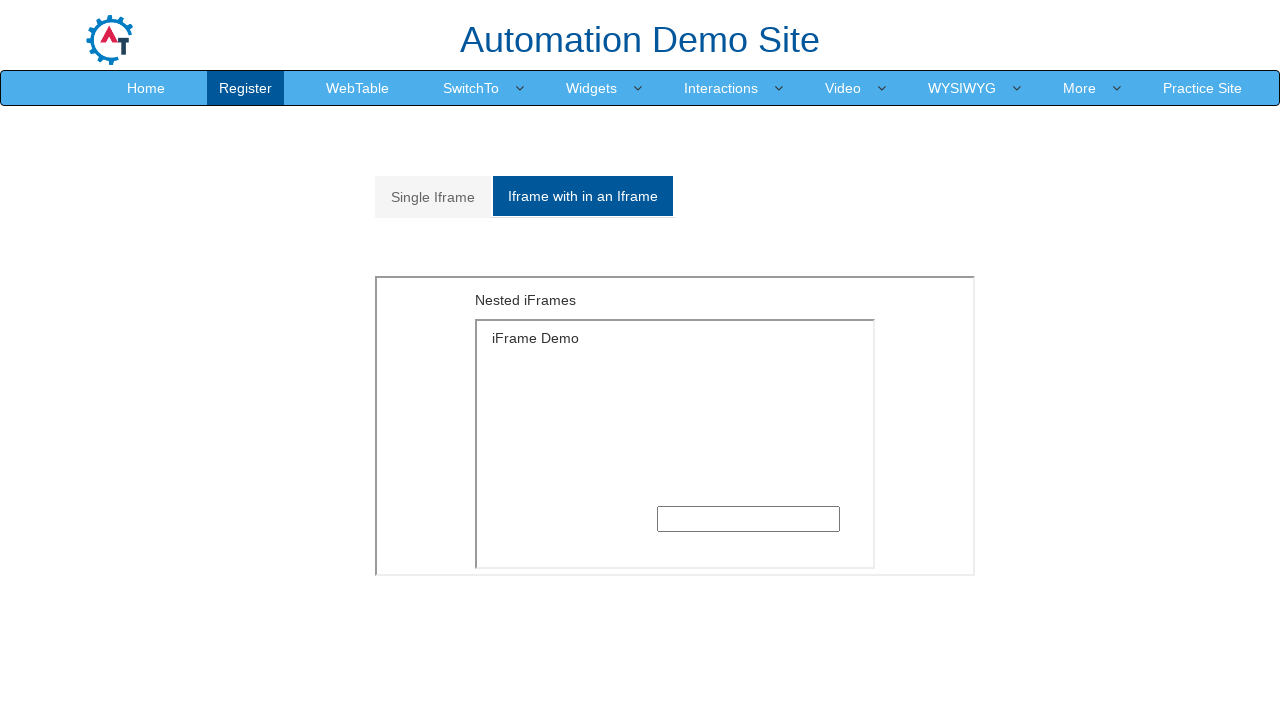

Filled text input field in nested iframe with 'Hi there, hello' on xpath=//iframe[@src='MultipleFrames.html'] >> internal:control=enter-frame >> xp
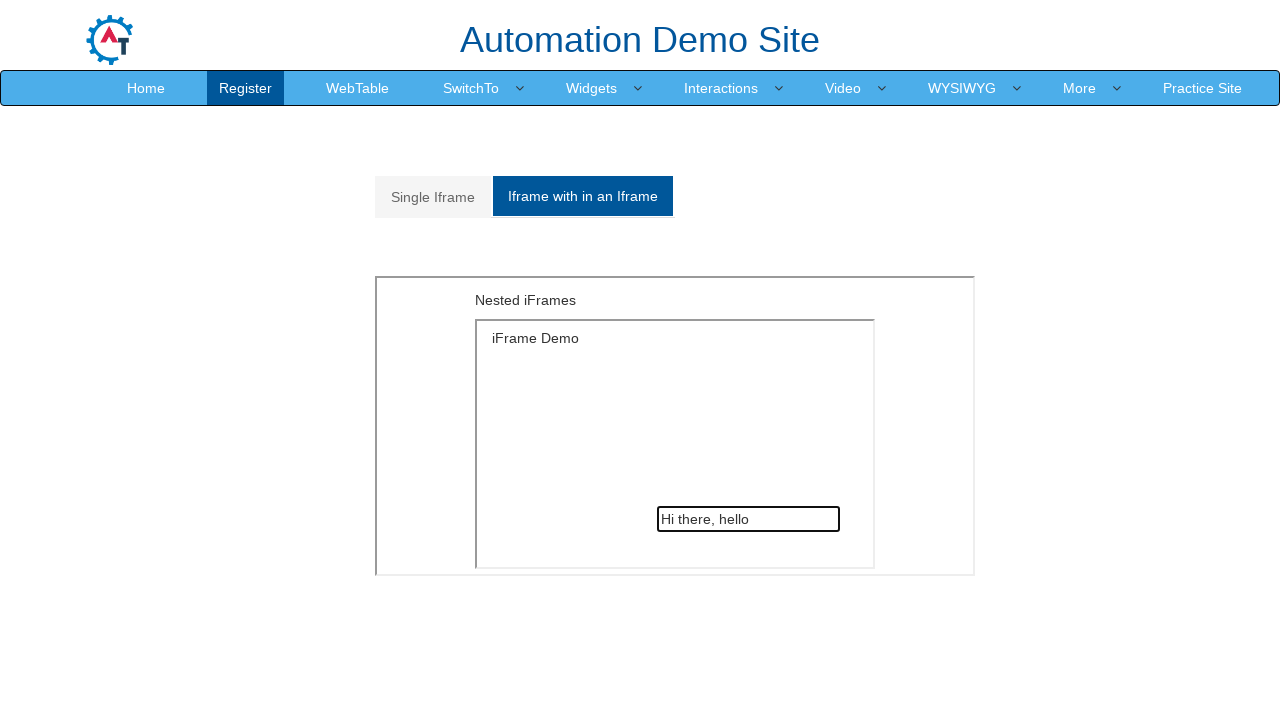

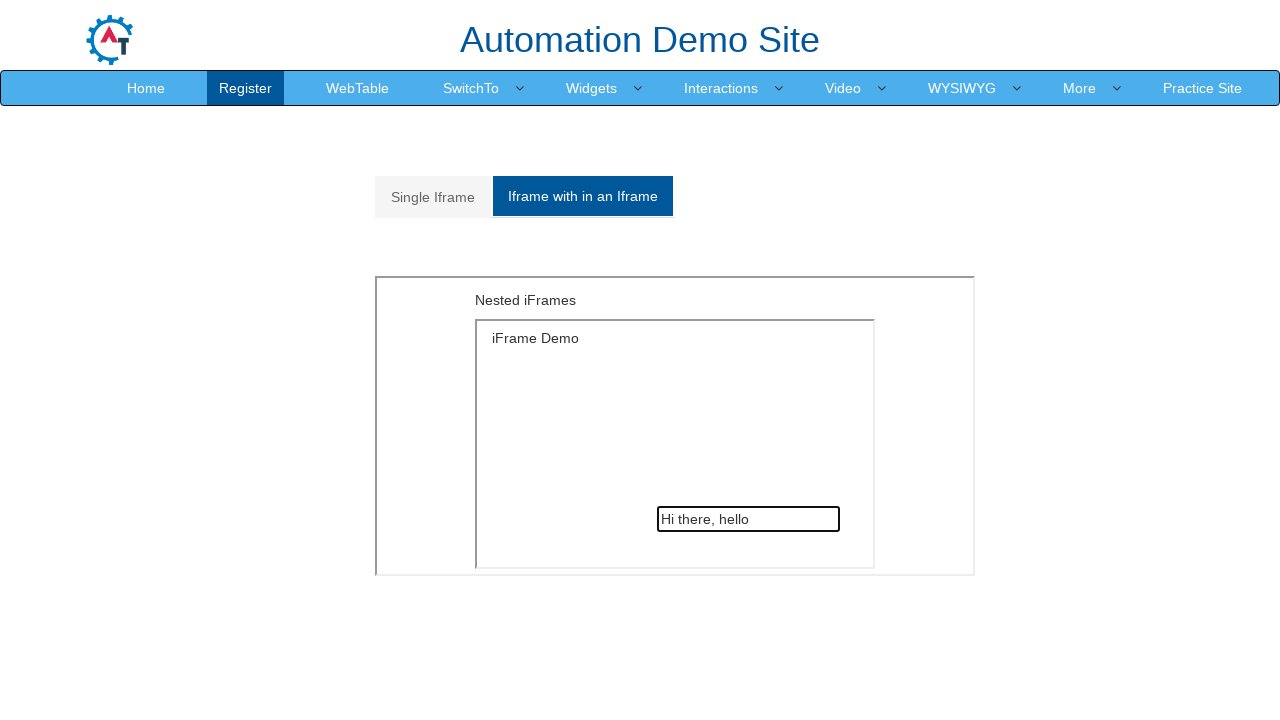